Performs arithmetic calculation by reading two numbers from the page, calculating their sum, and selecting the result from a dropdown menu

Starting URL: http://suninjuly.github.io/selects1.html

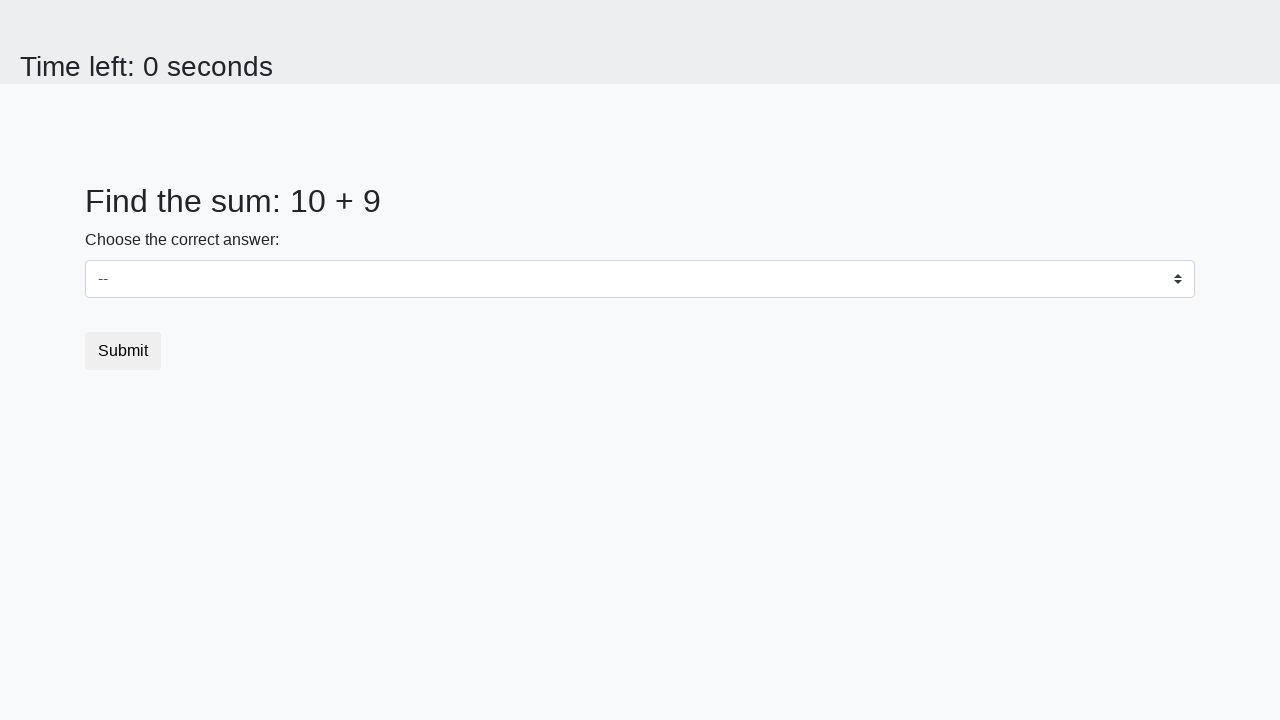

Retrieved first number from page
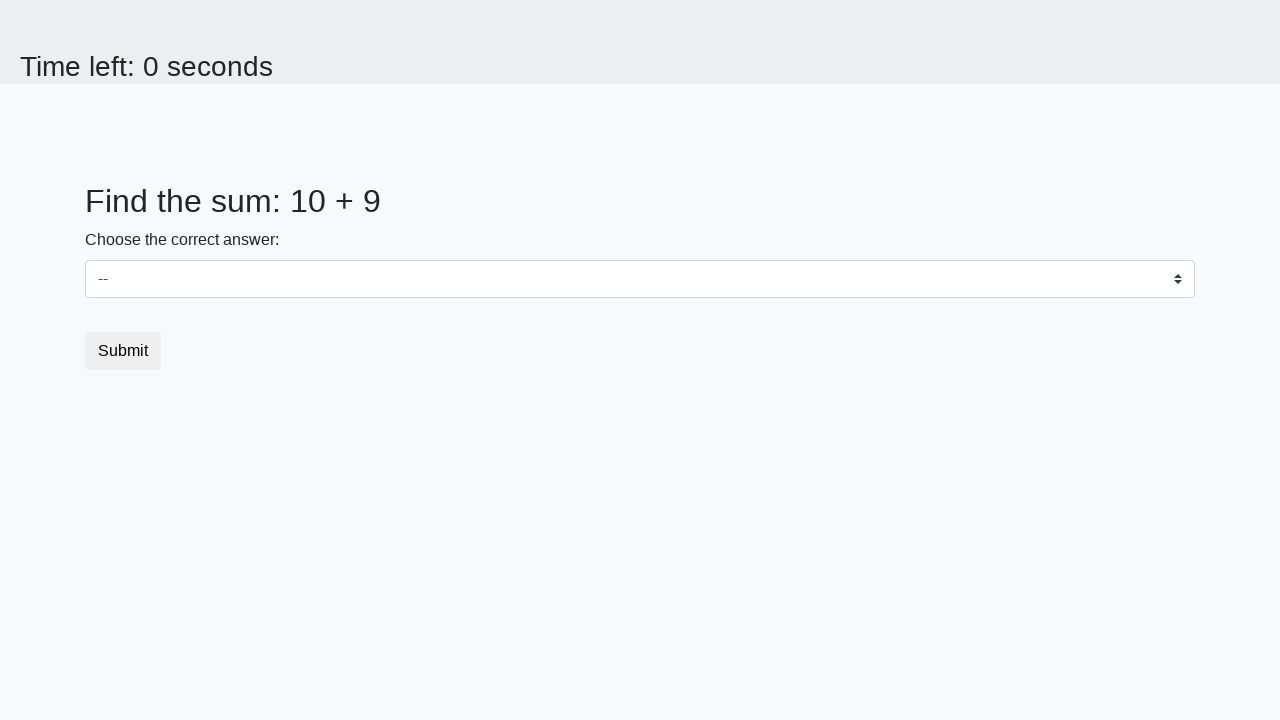

Retrieved second number from page
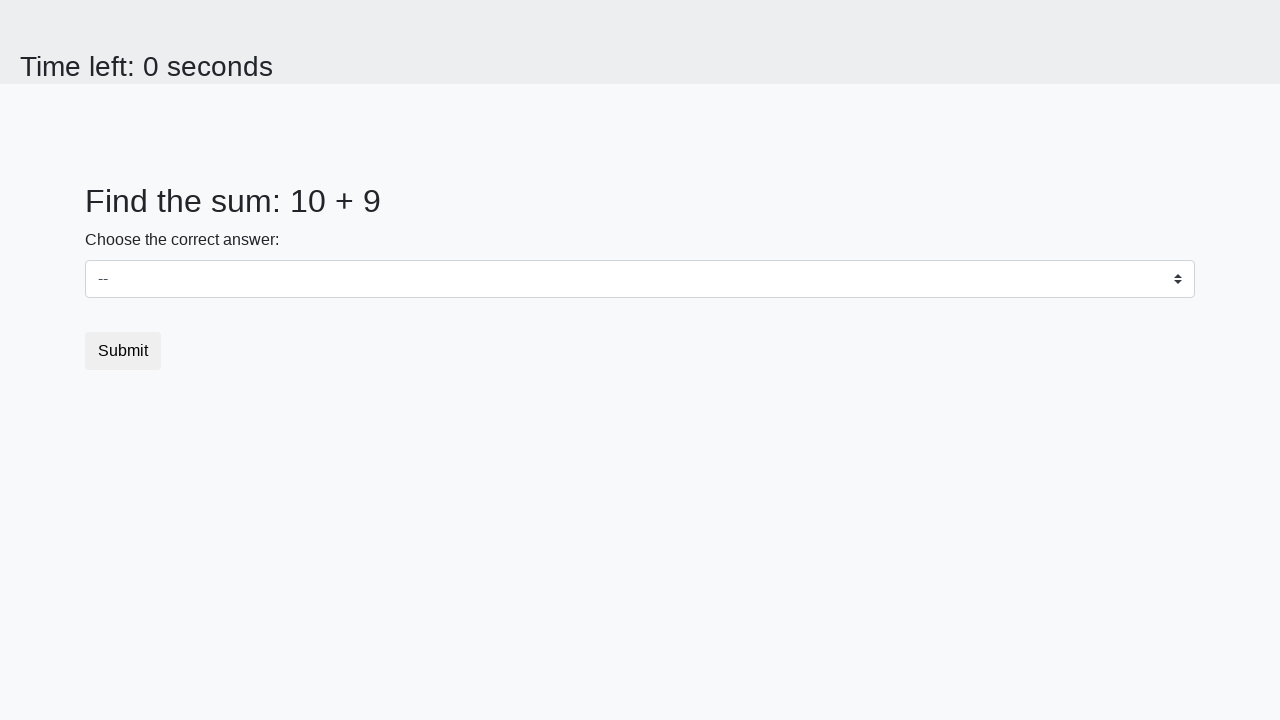

Calculated sum of 10 + 9 = 19
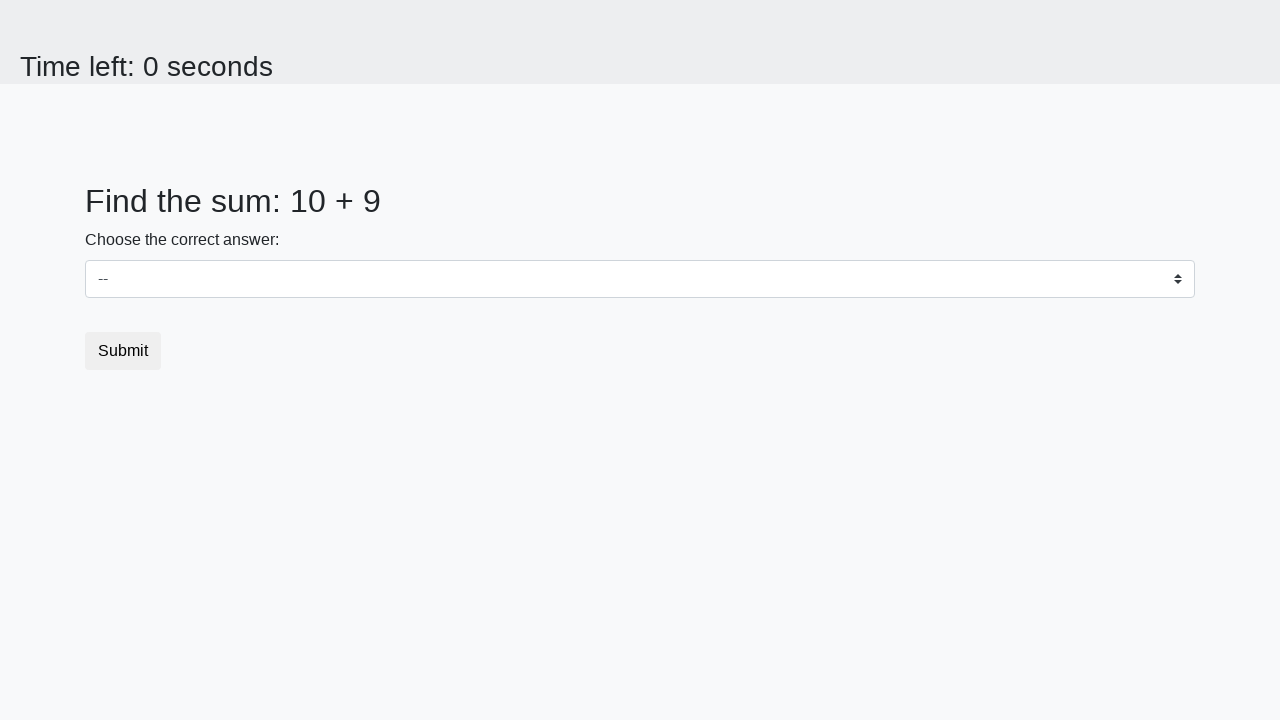

Clicked dropdown menu to open it at (640, 279) on #dropdown
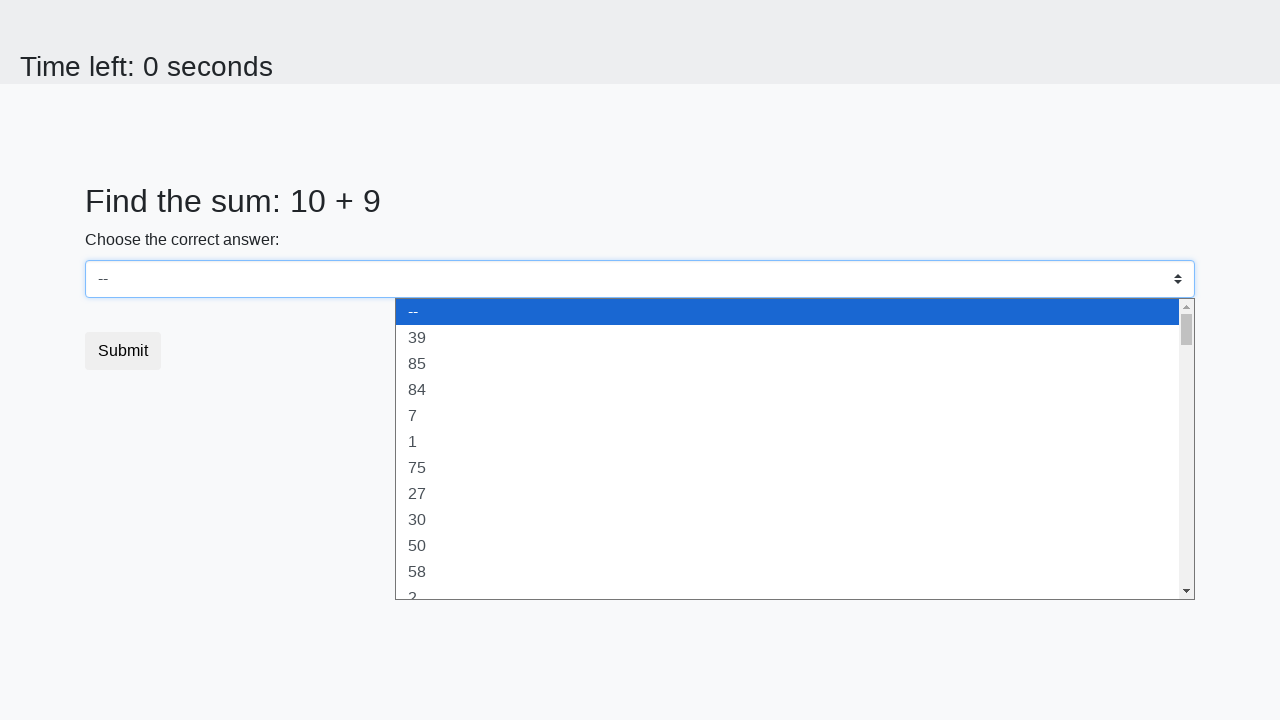

Selected sum value 19 from dropdown on select
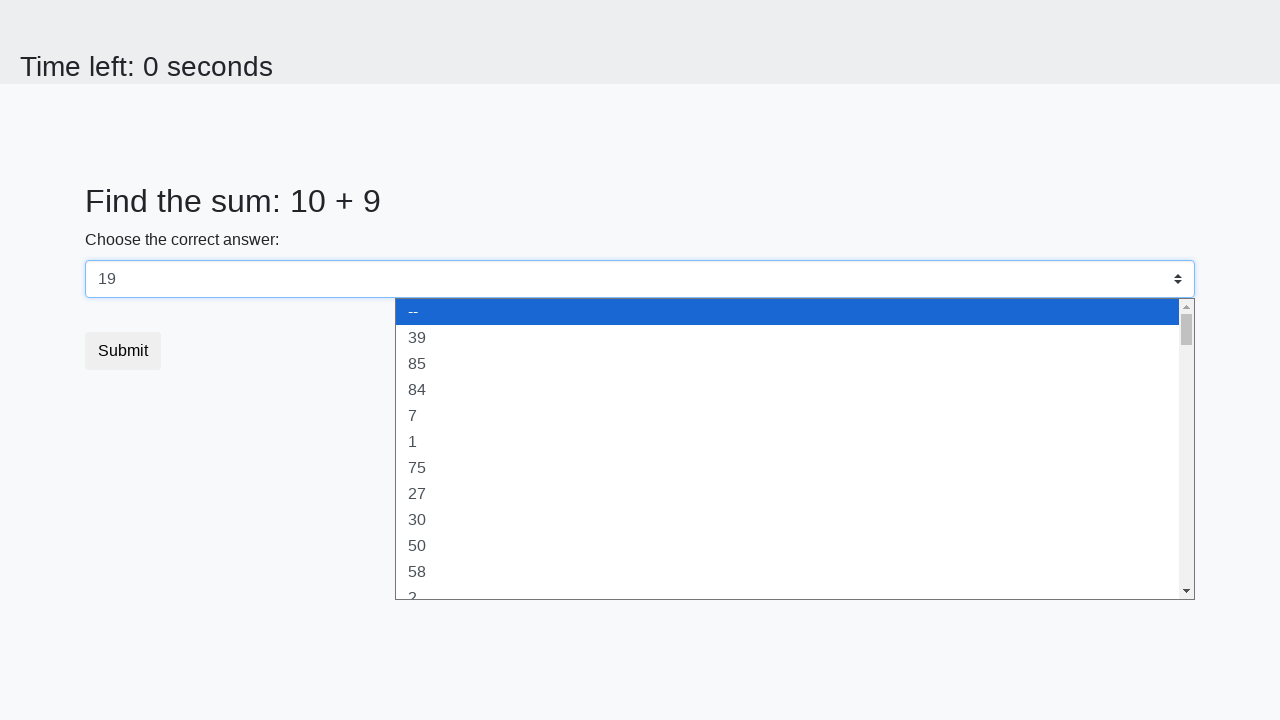

Clicked submit button to complete the form at (123, 351) on [type='submit']
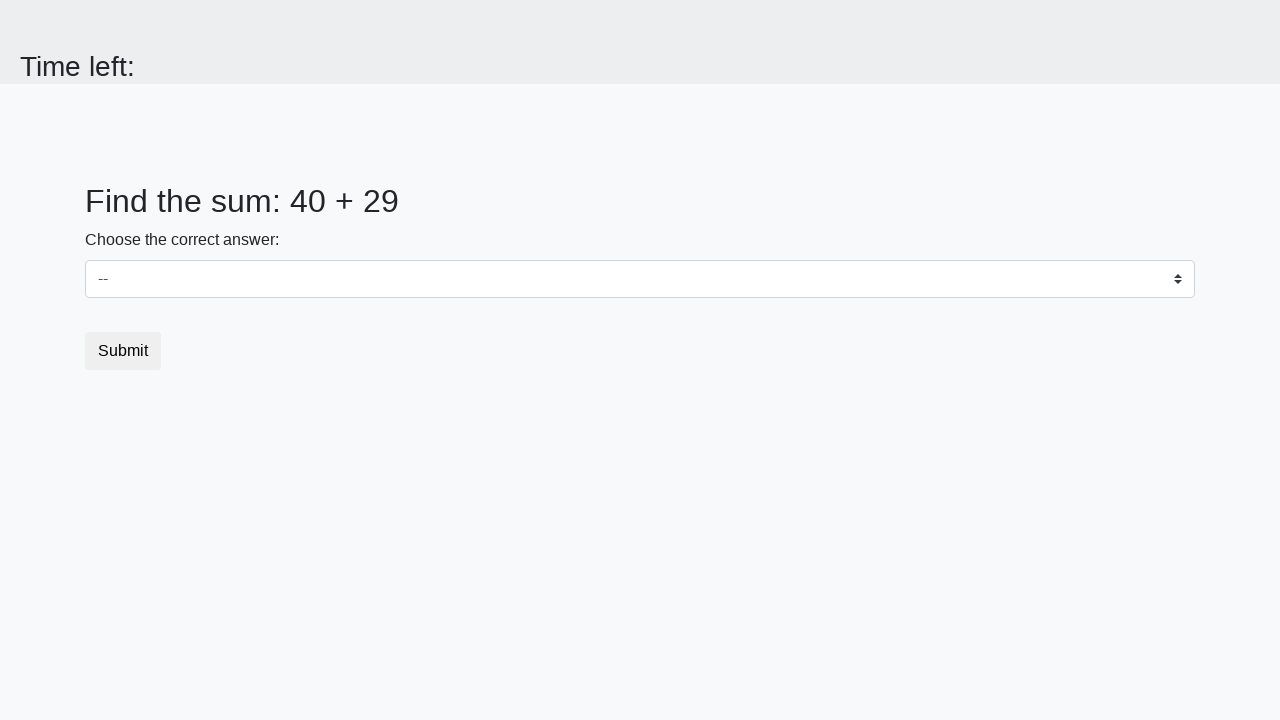

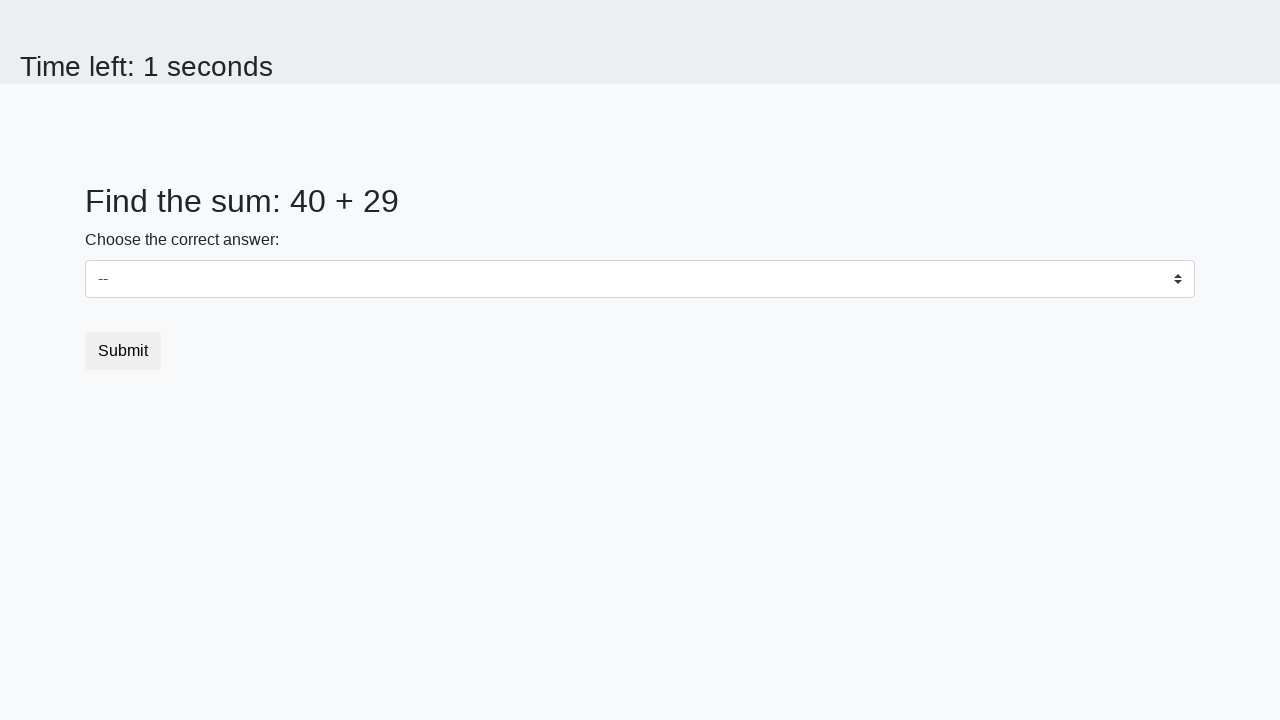